Tests a feedback form by filling both name and message fields and submitting to verify successful submission message

Starting URL: https://ultimateqa.com/filling-out-forms/

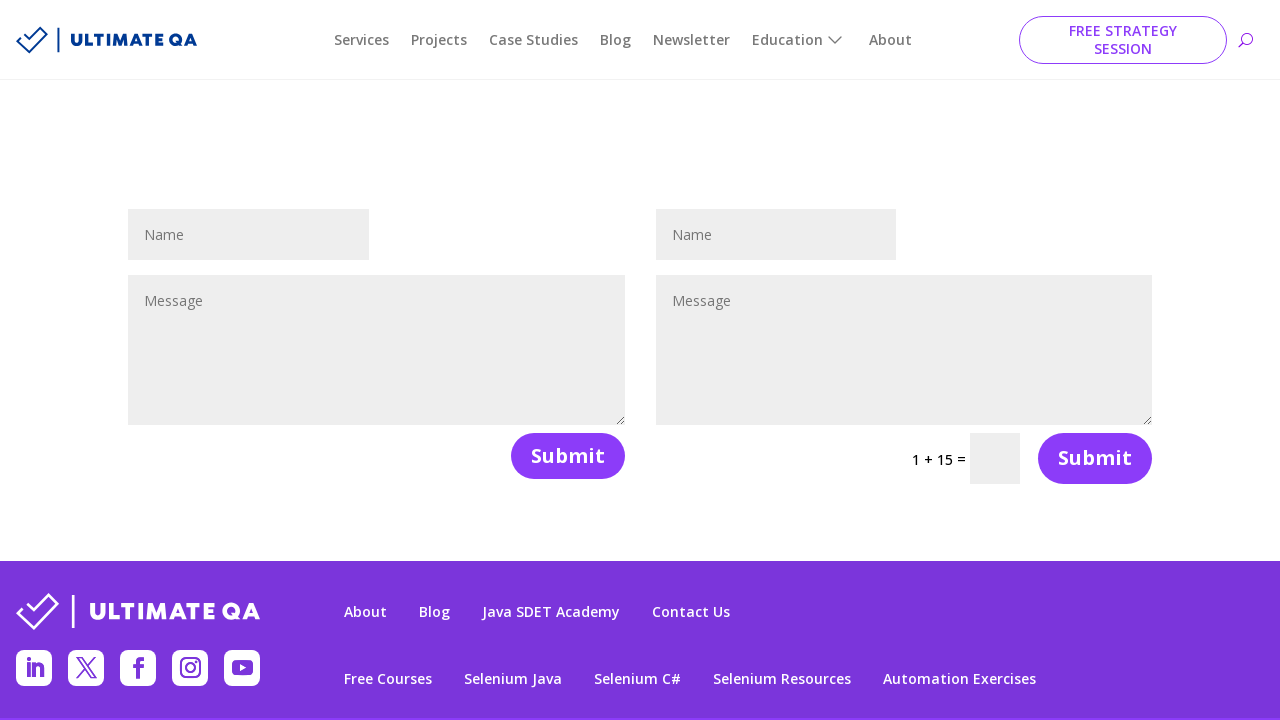

Filled name field with 'John Doe' on #et_pb_contact_name_0
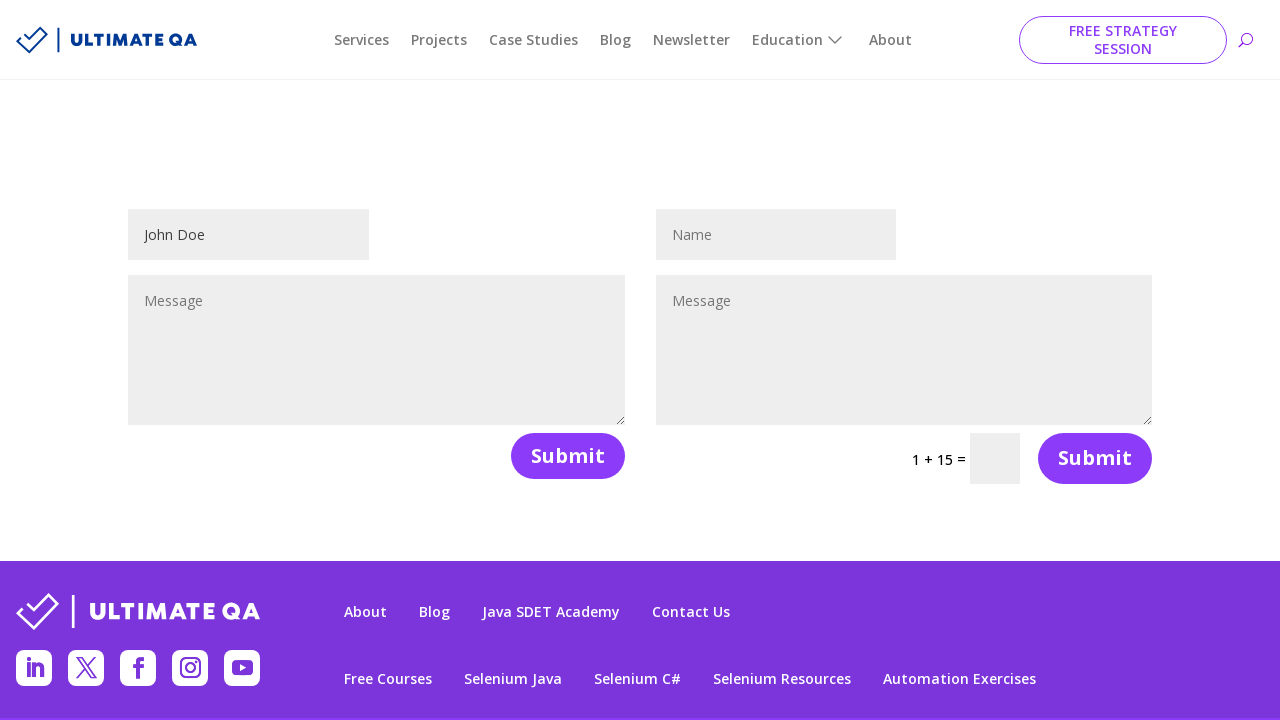

Filled message field with feedback text on #et_pb_contact_message_0
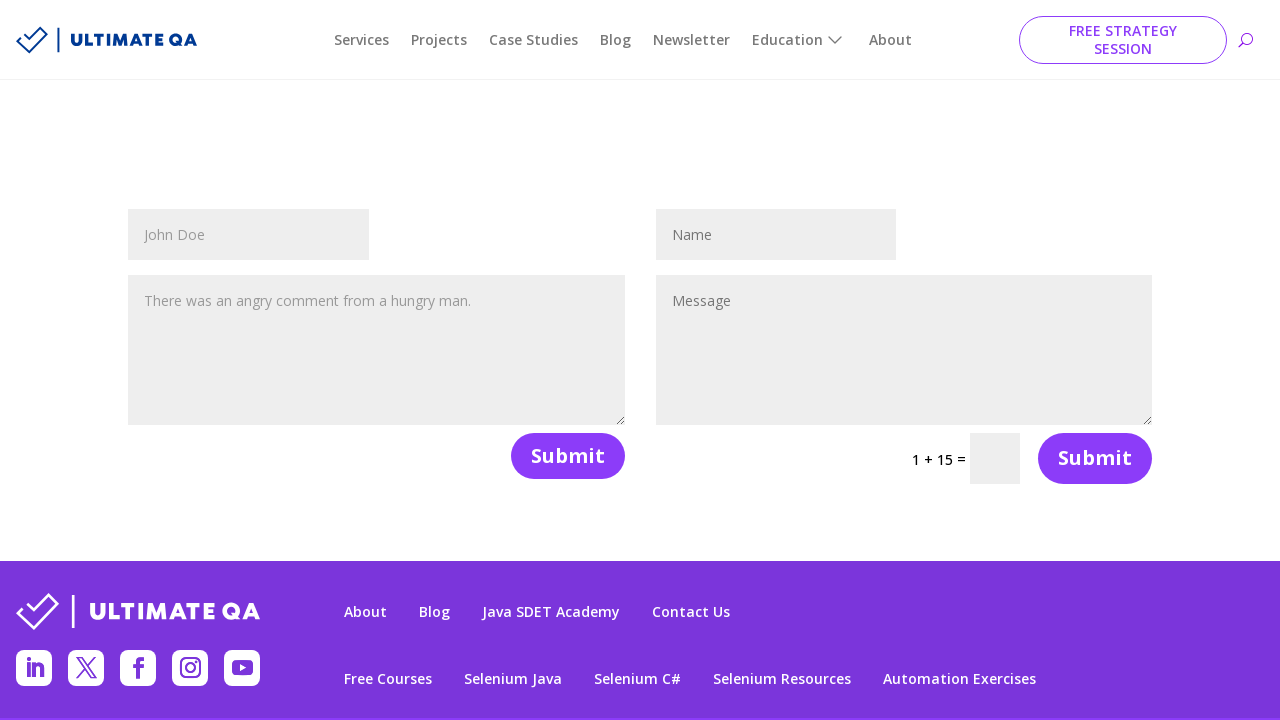

Clicked submit button to submit feedback form at (568, 456) on (//button[@type='submit'])[1]
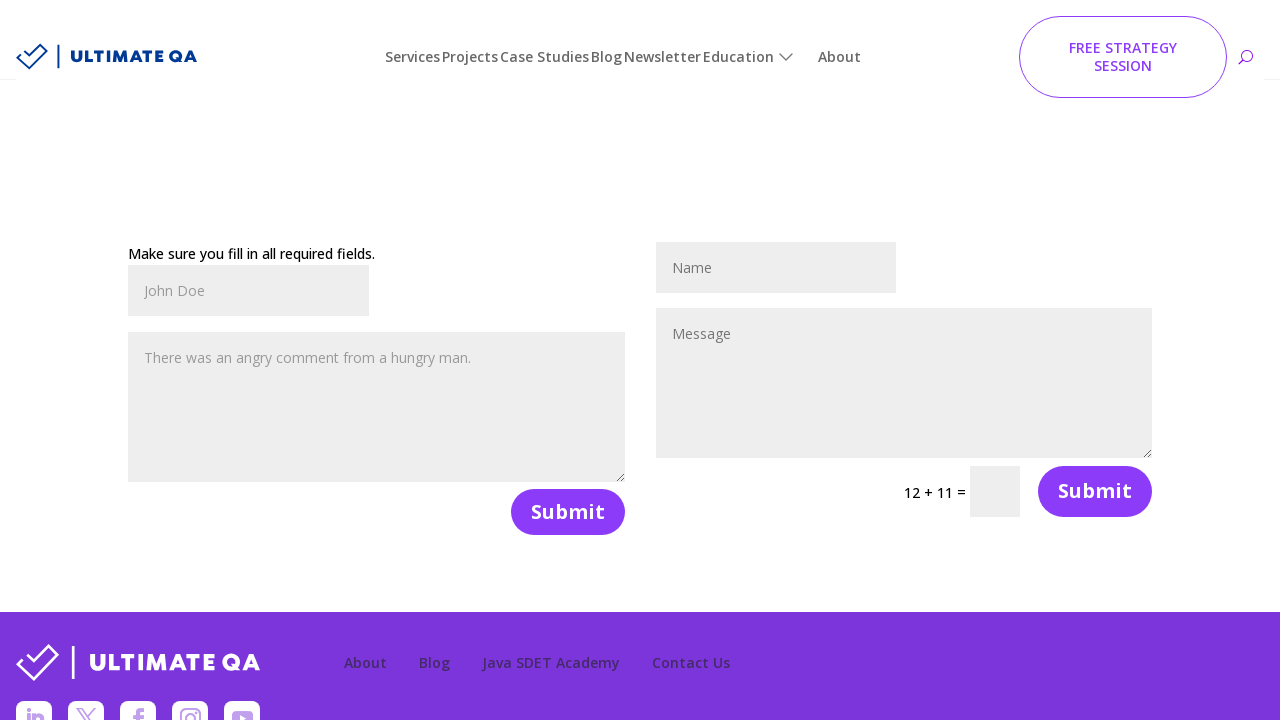

Success message appeared after form submission
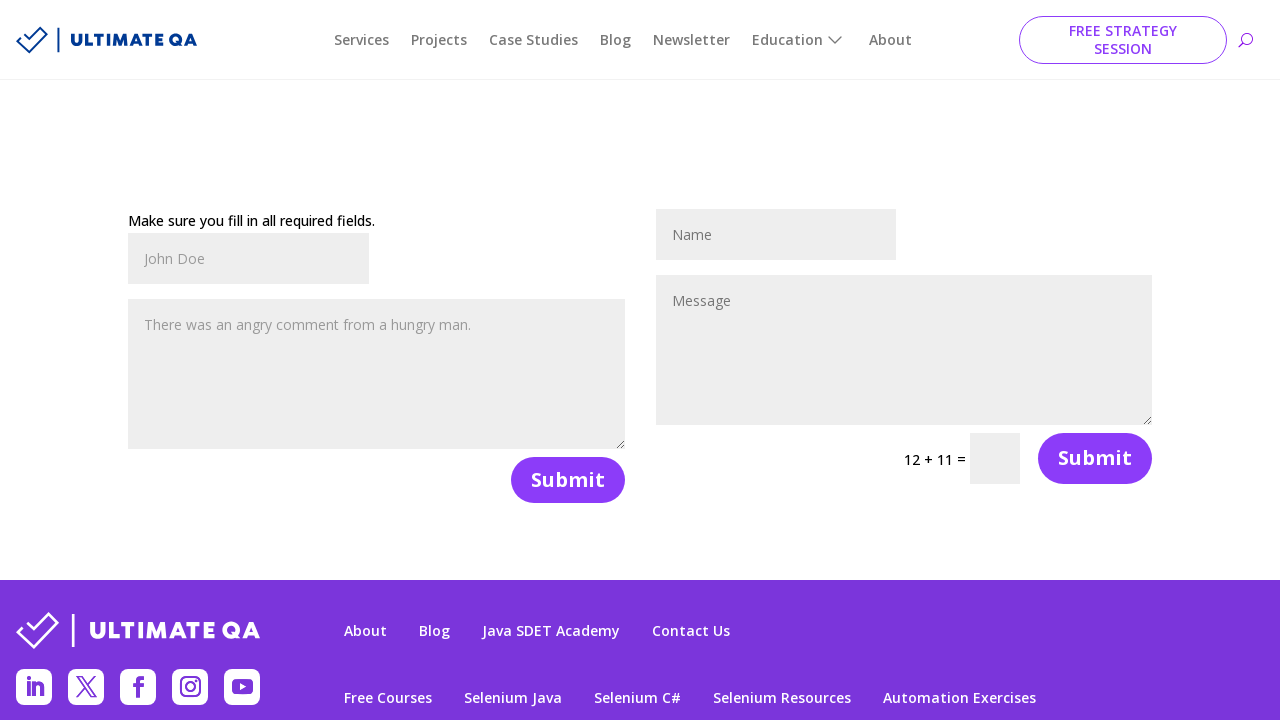

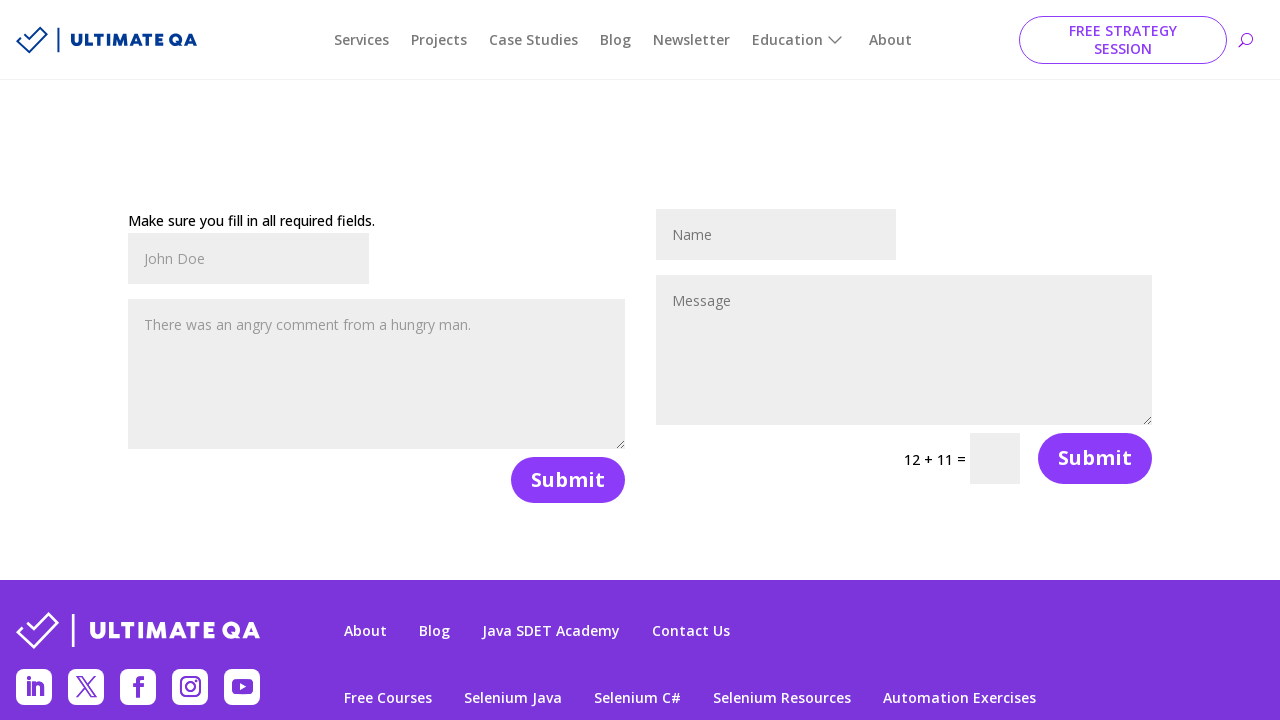